Tests checkbox functionality by clicking a checkbox to select it, verifying it's selected, then clicking again to deselect it and verifying it's unselected

Starting URL: https://rahulshettyacademy.com/AutomationPractice/

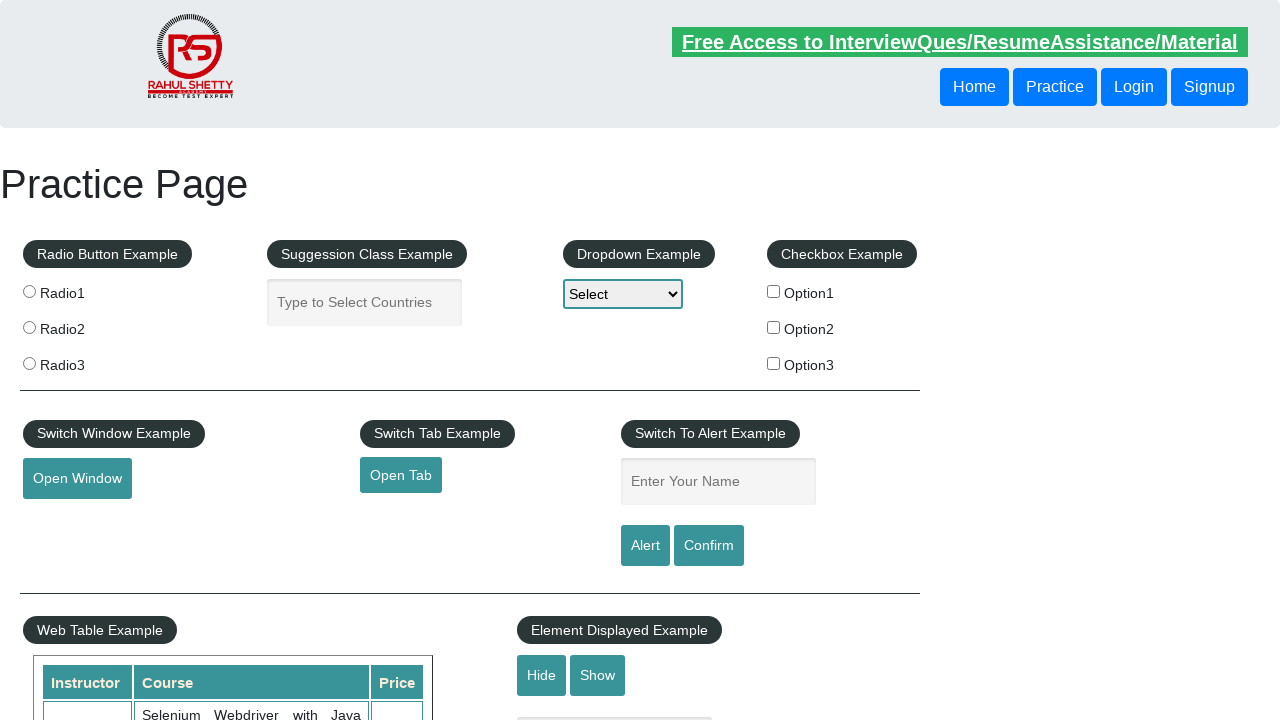

Clicked checkbox to select it at (774, 291) on input[id='checkBoxOption1']
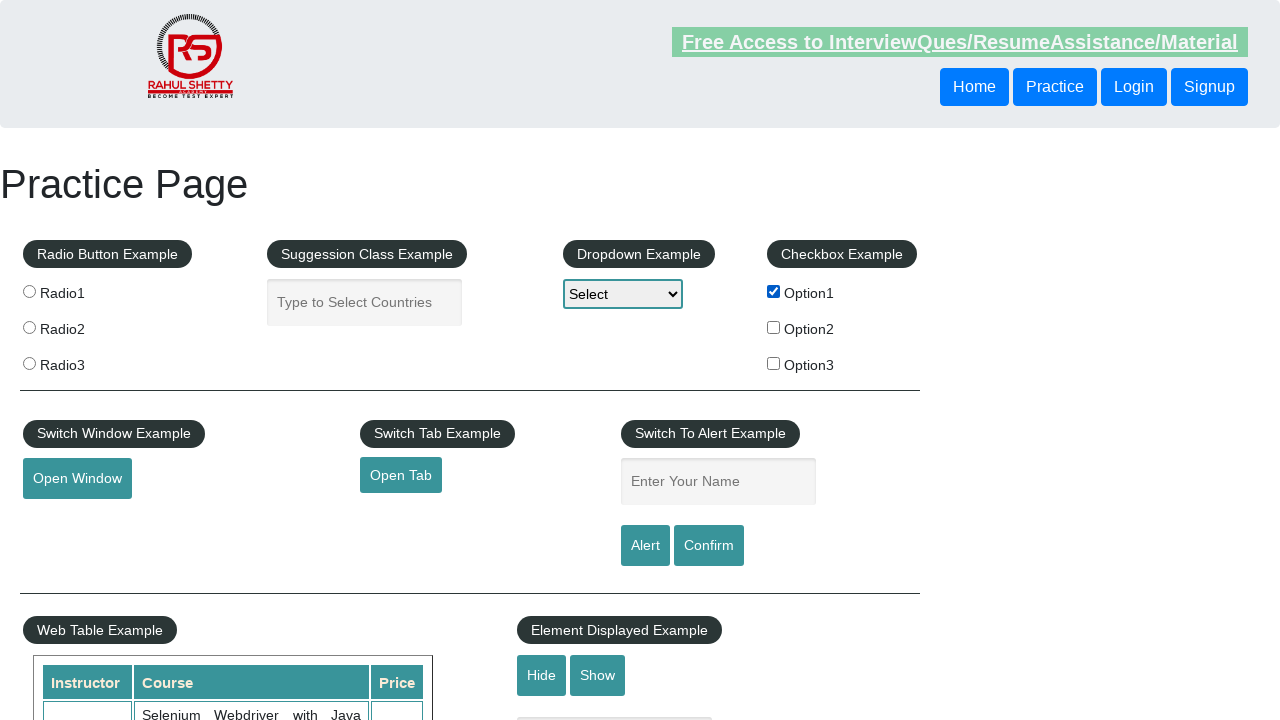

Verified checkbox is selected
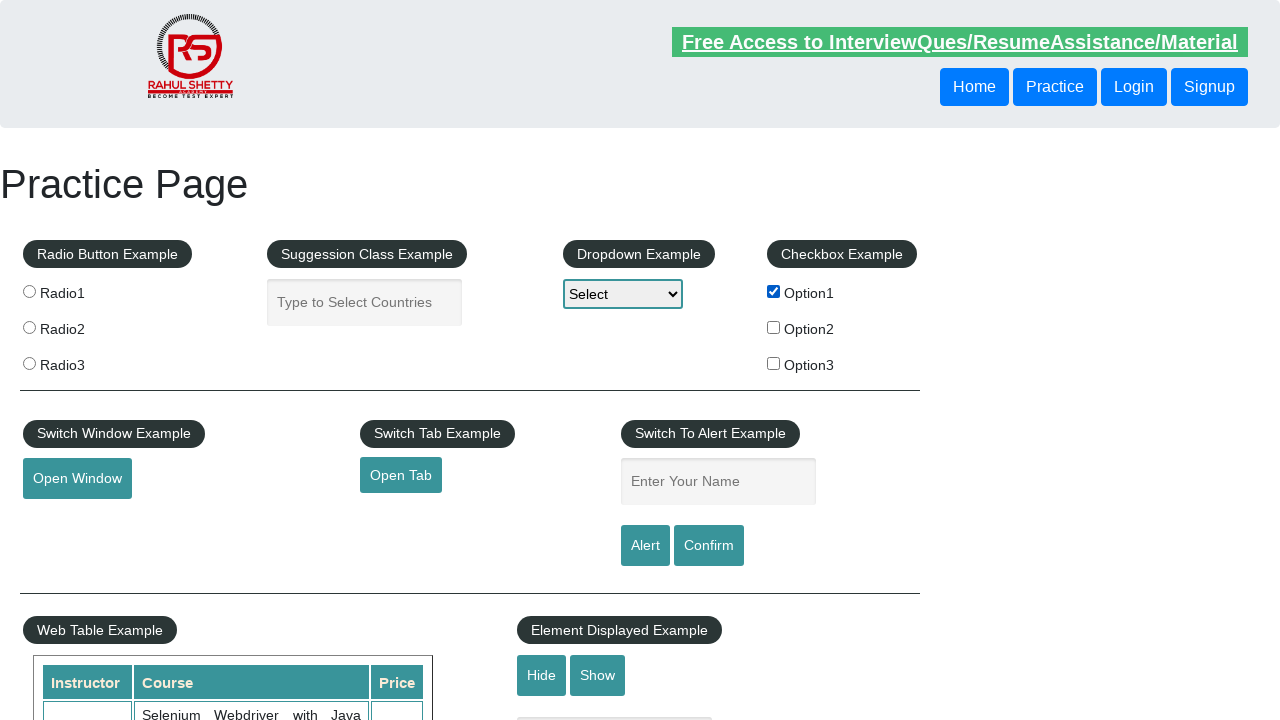

Clicked checkbox to deselect it at (774, 291) on input[id='checkBoxOption1']
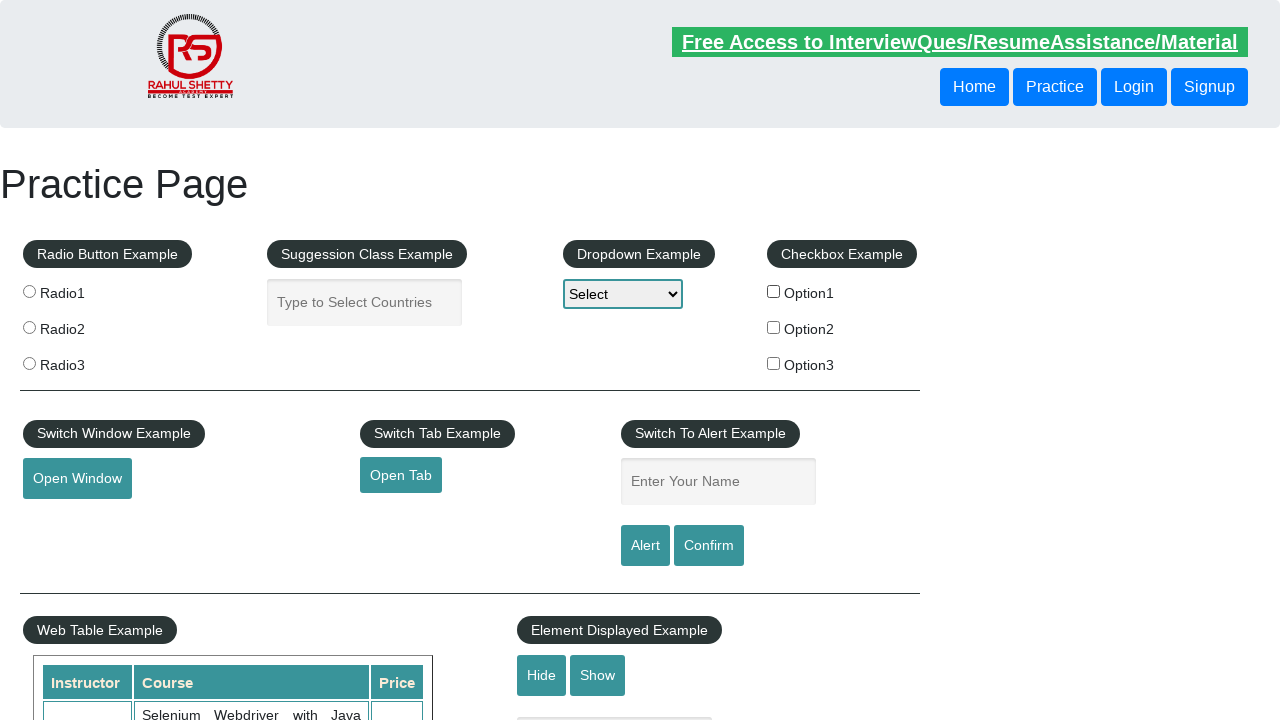

Verified checkbox is deselected
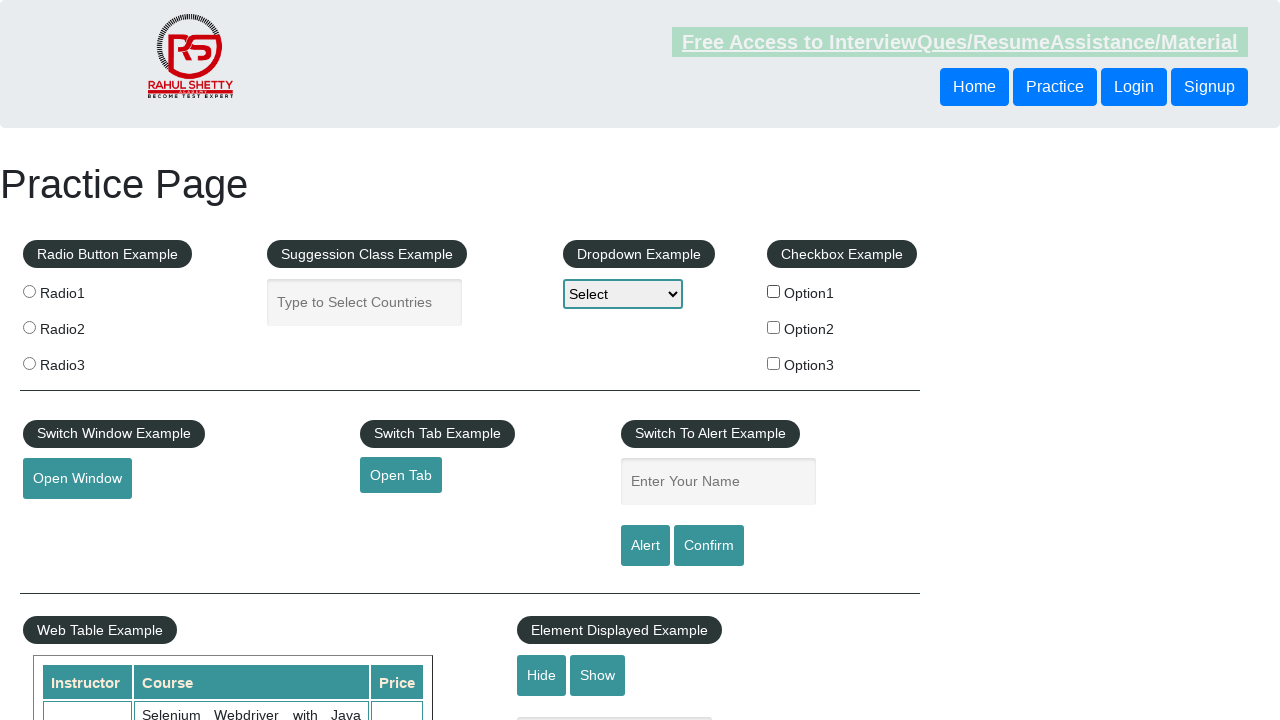

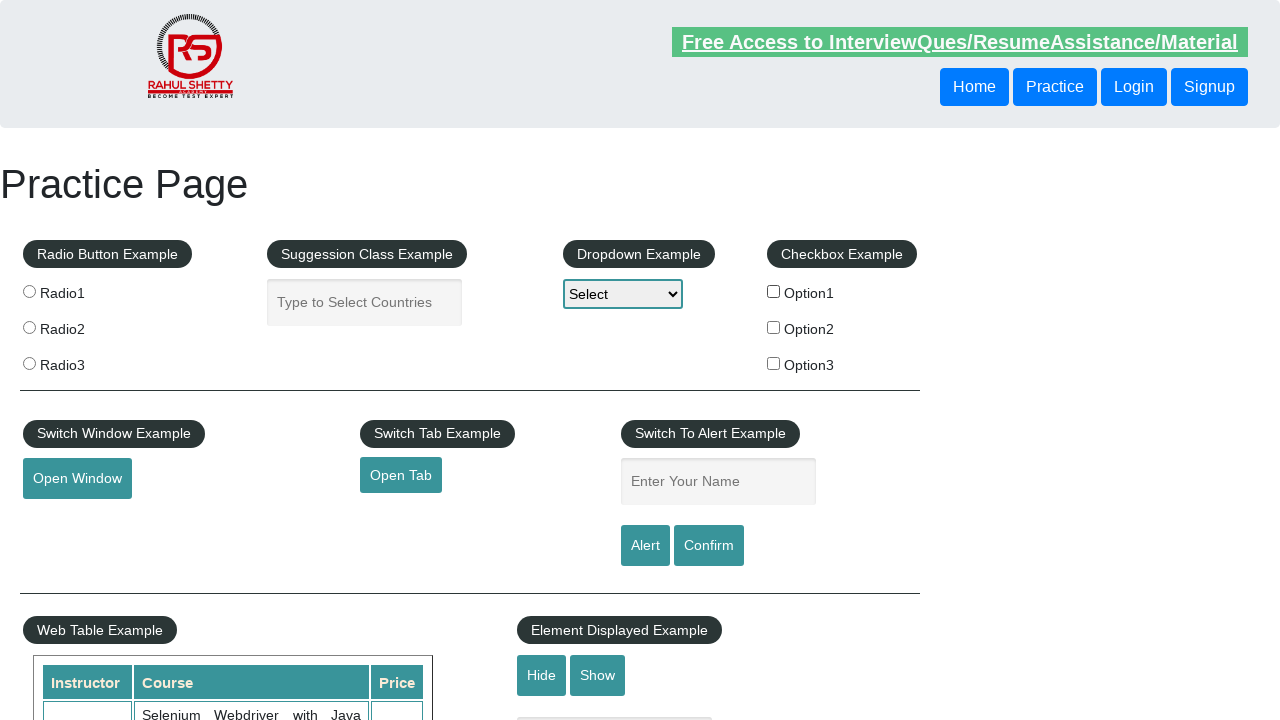